Tests responsive design by filling a description field and verifying visibility across different screen resolutions (desktop, tablet, mobile)

Starting URL: https://ciscodeto.github.io/AcodemiaGerenciamento/ymodalidades.html

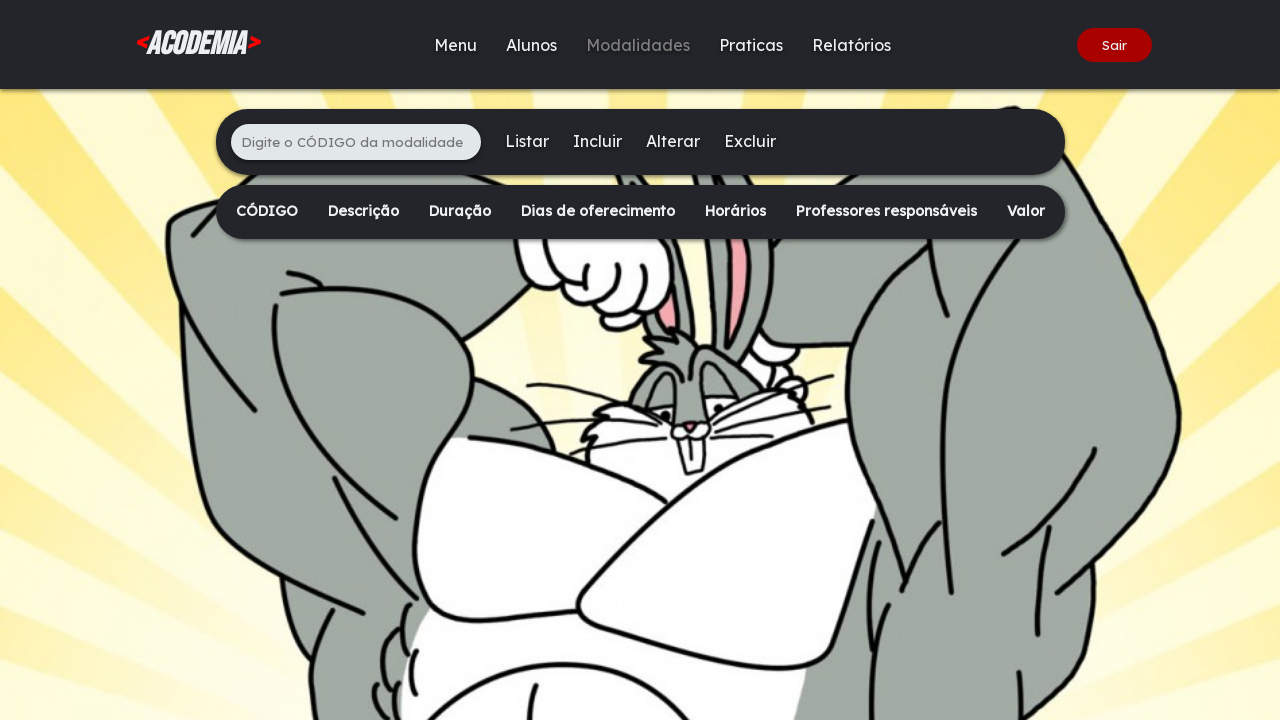

Waited for code input field to be available
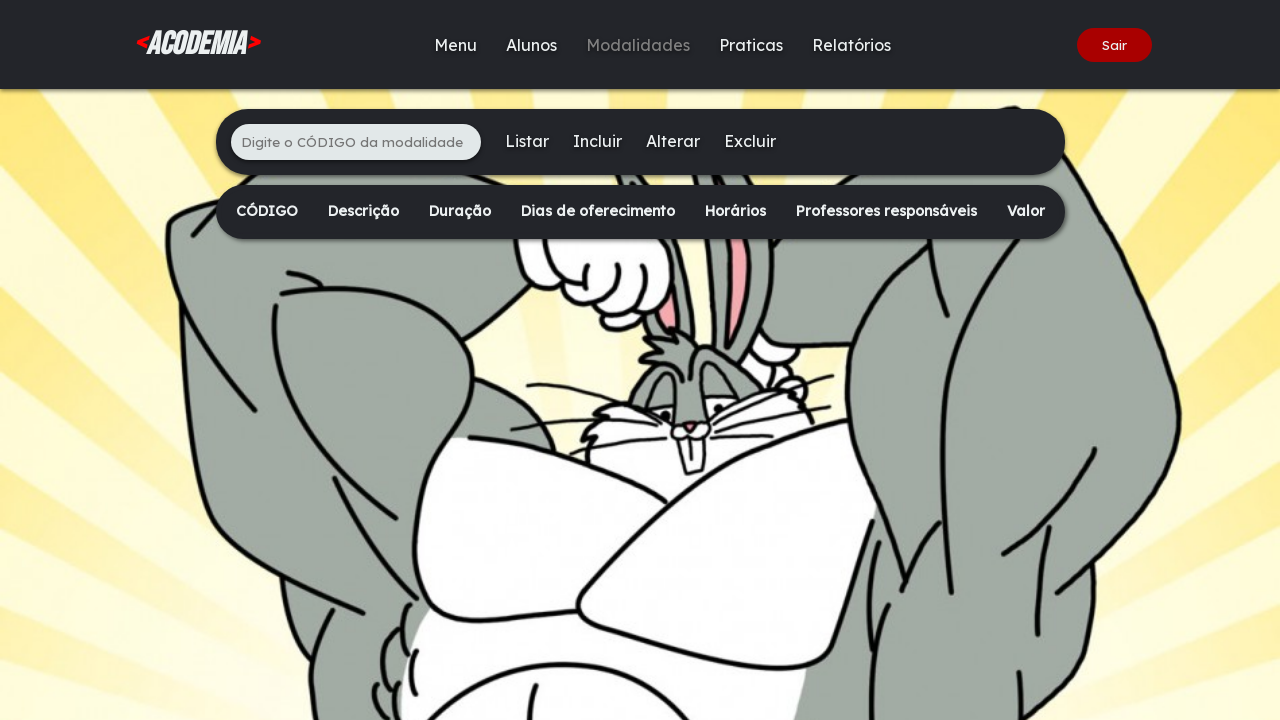

Filled code input field with '451' on xpath=/html/body/div[2]/main/div[1]/ul/li[1]/input
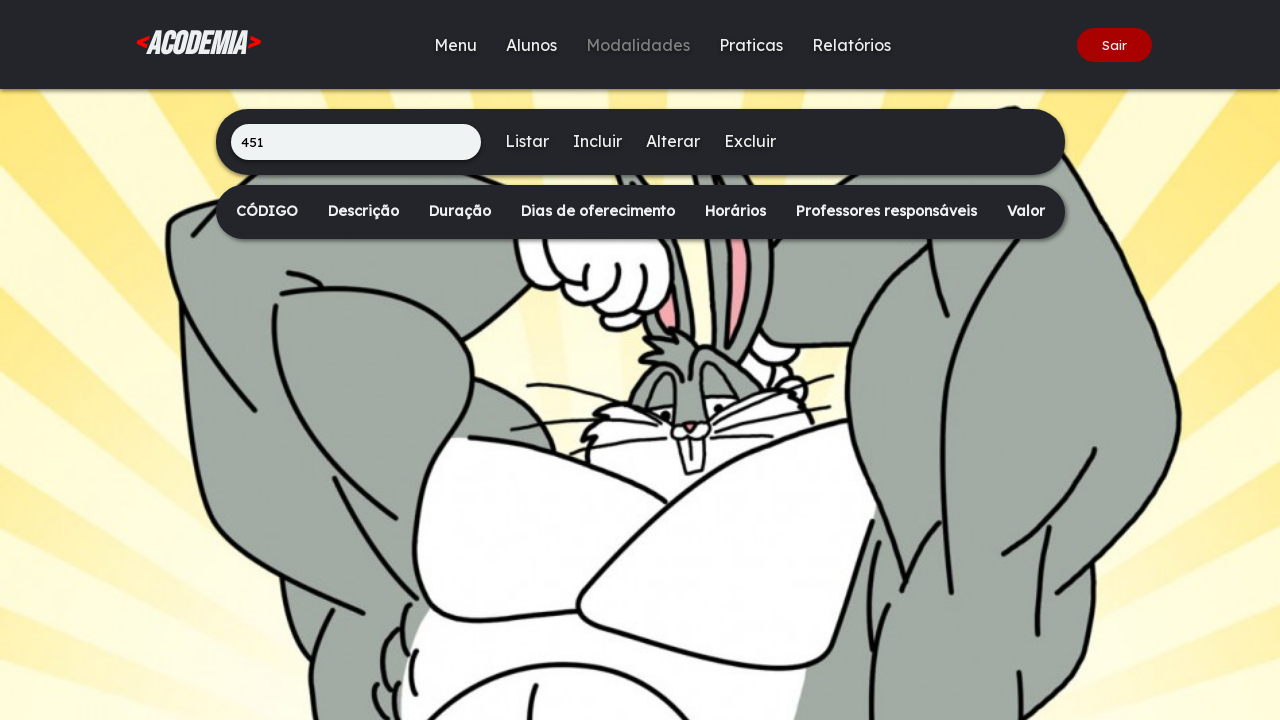

Clicked Insert button at (597, 141) on xpath=/html/body/div[2]/main/div[1]/ul/li[3]/a
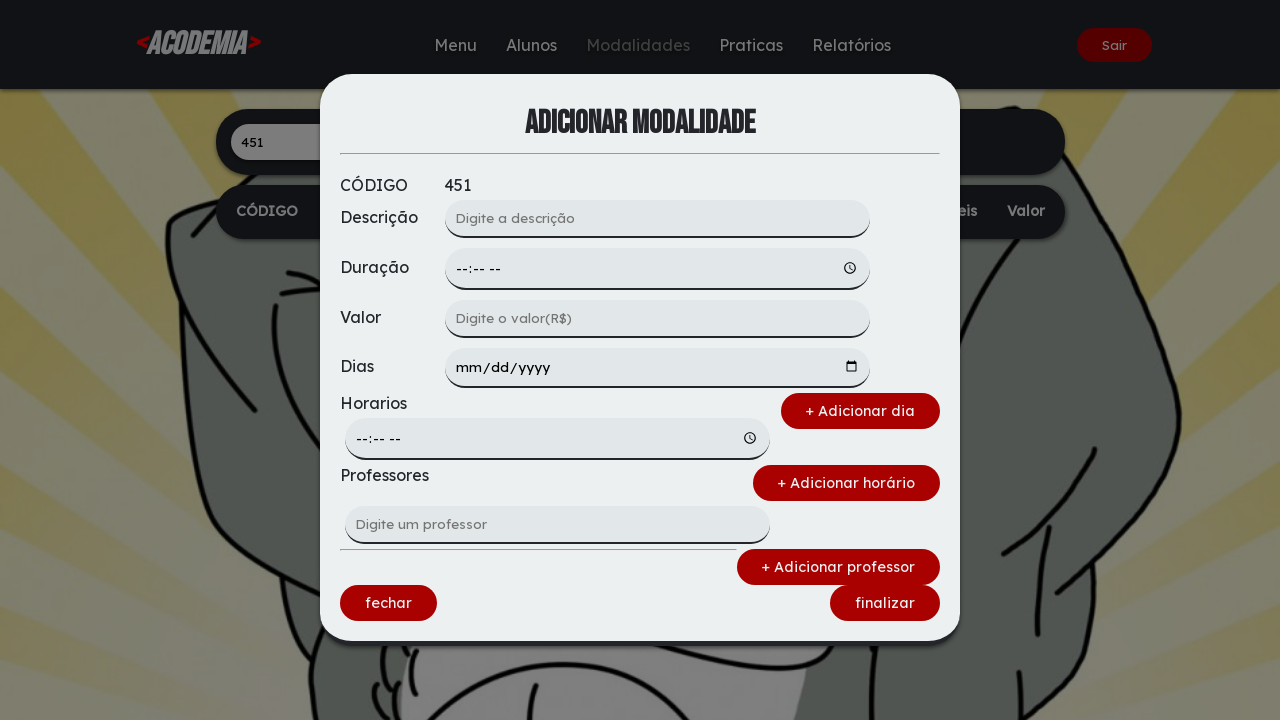

Waited for description field to be available
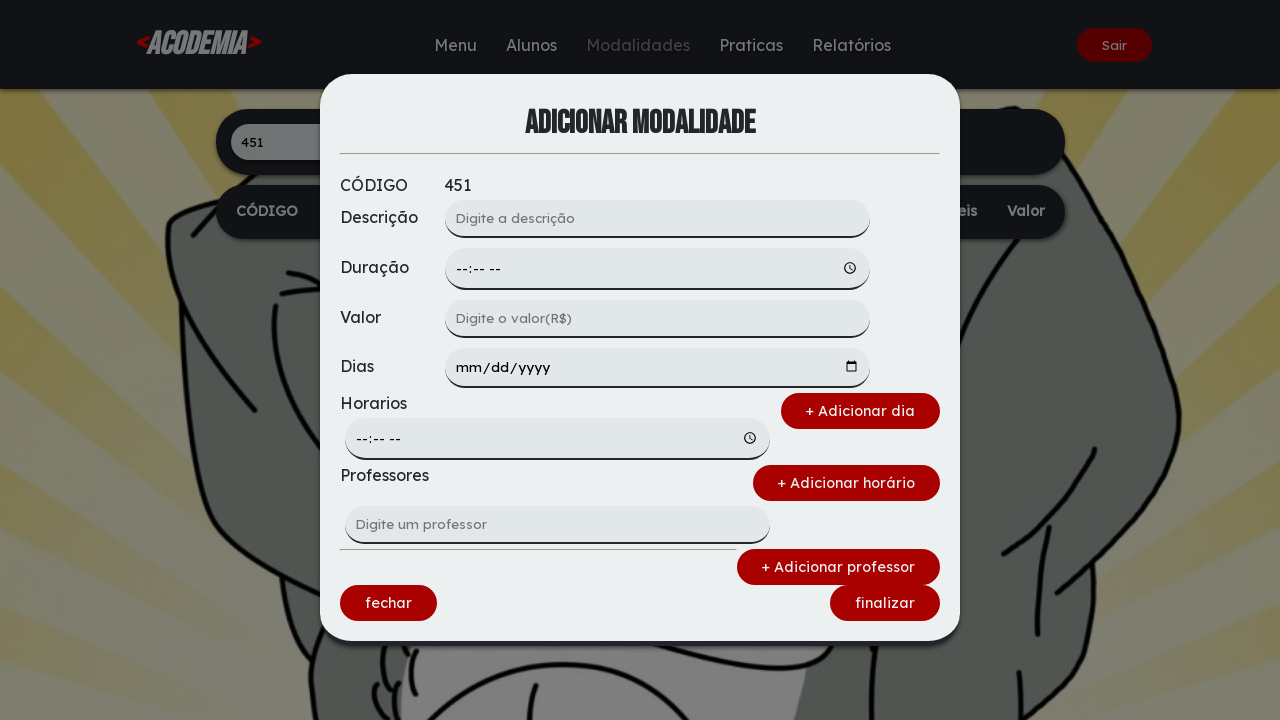

Filled description field with 'TestDesc' on xpath=/html/body/div[1]/div/form/input[1]
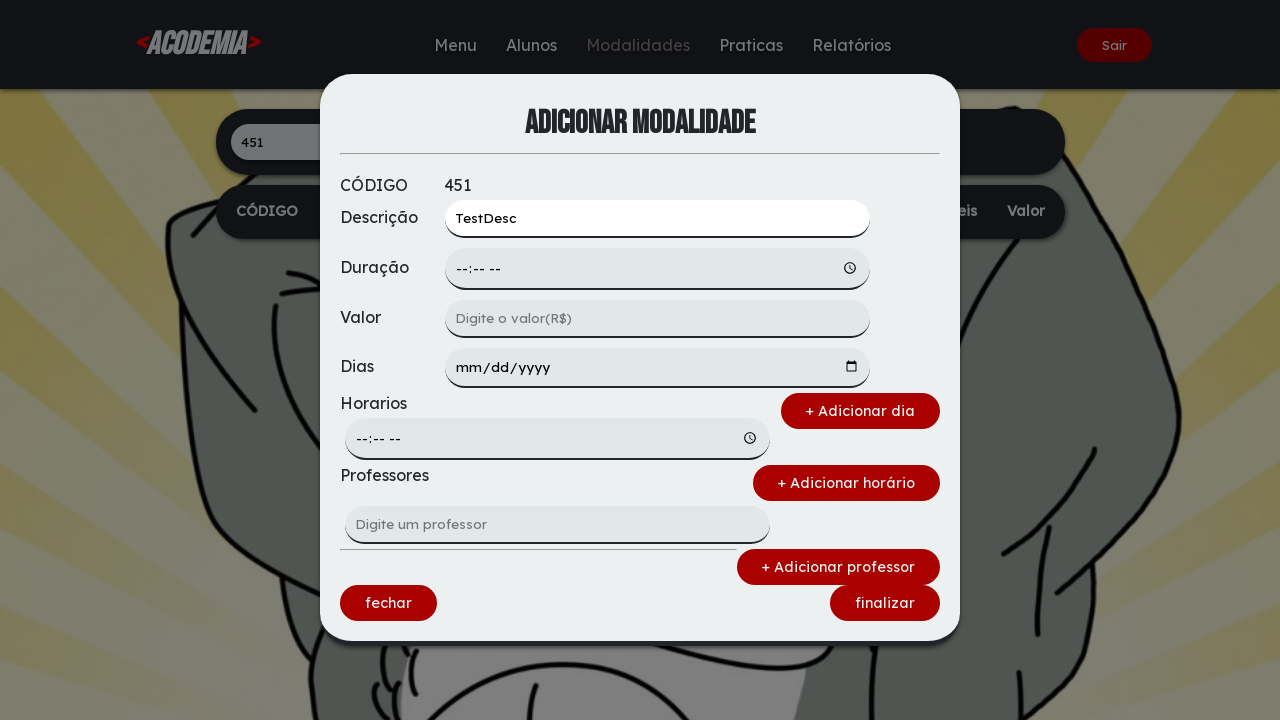

Clicked Finalizar button to submit form at (885, 603) on xpath=/html/body/div[1]/div/form/div[4]/a[2]
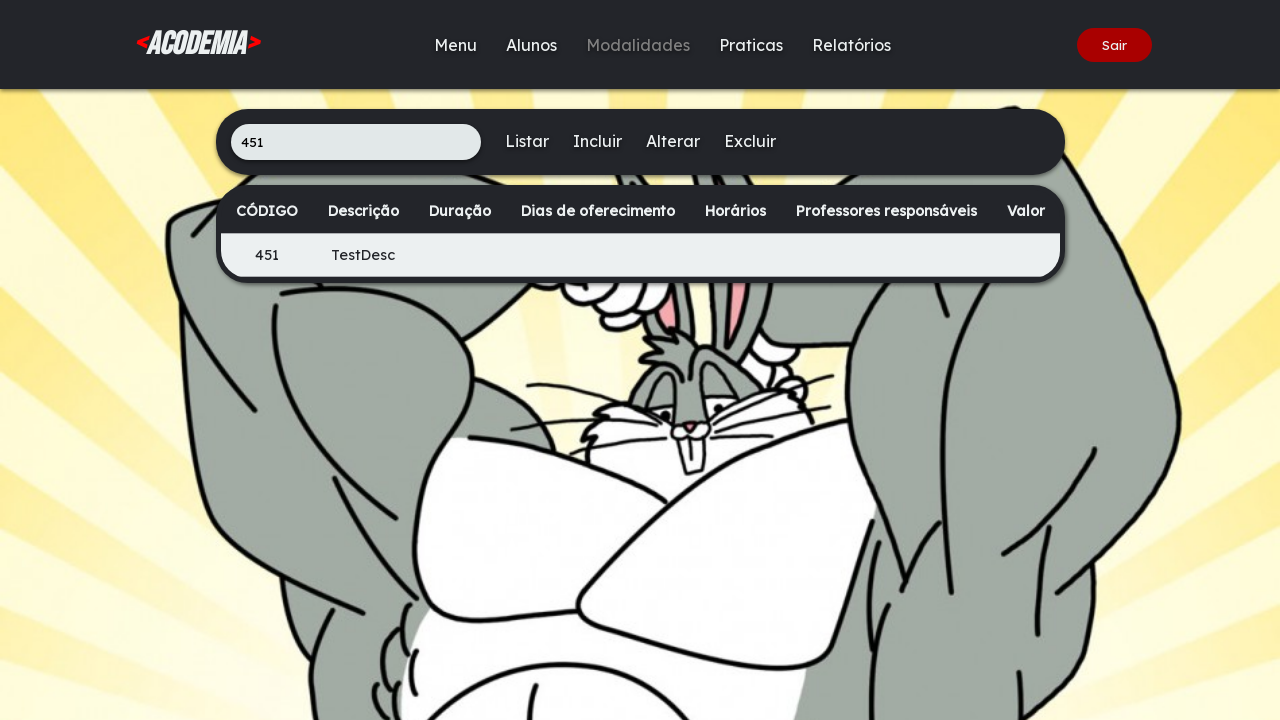

Waited for Listar button to be available
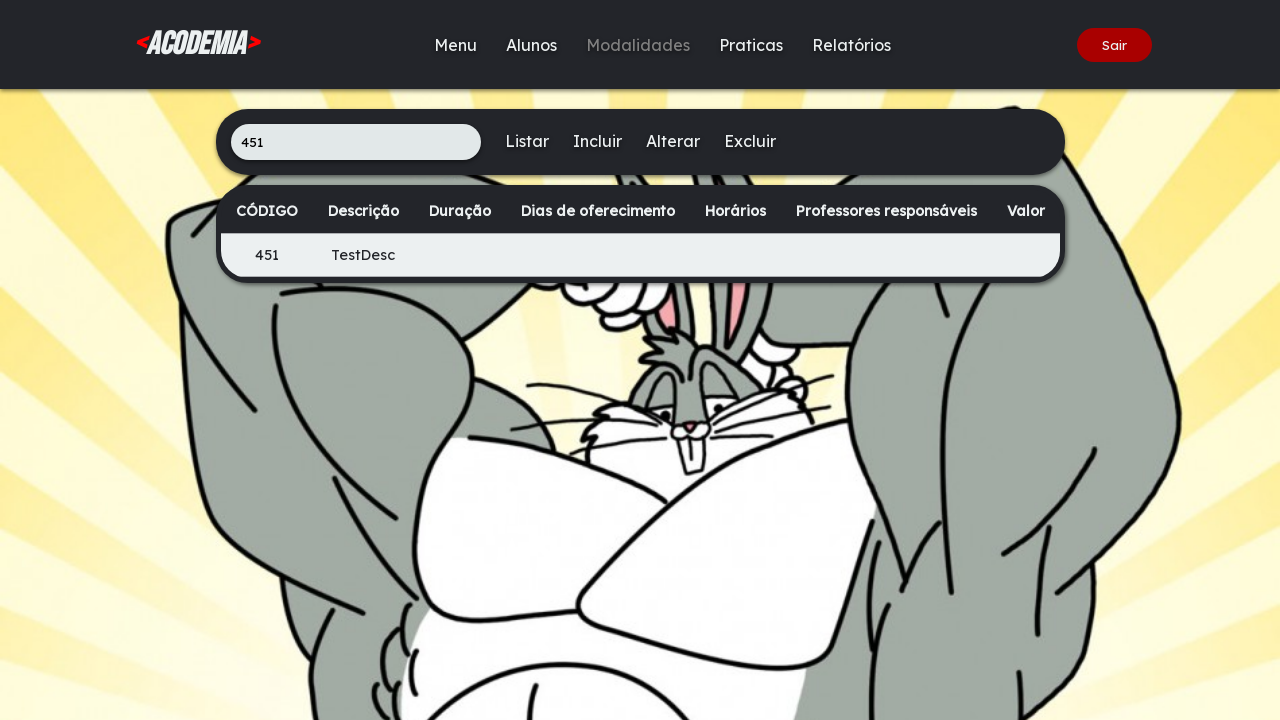

Clicked Listar button to view list at (526, 141) on xpath=/html/body/div[2]/main/div[1]/ul/li[2]/a
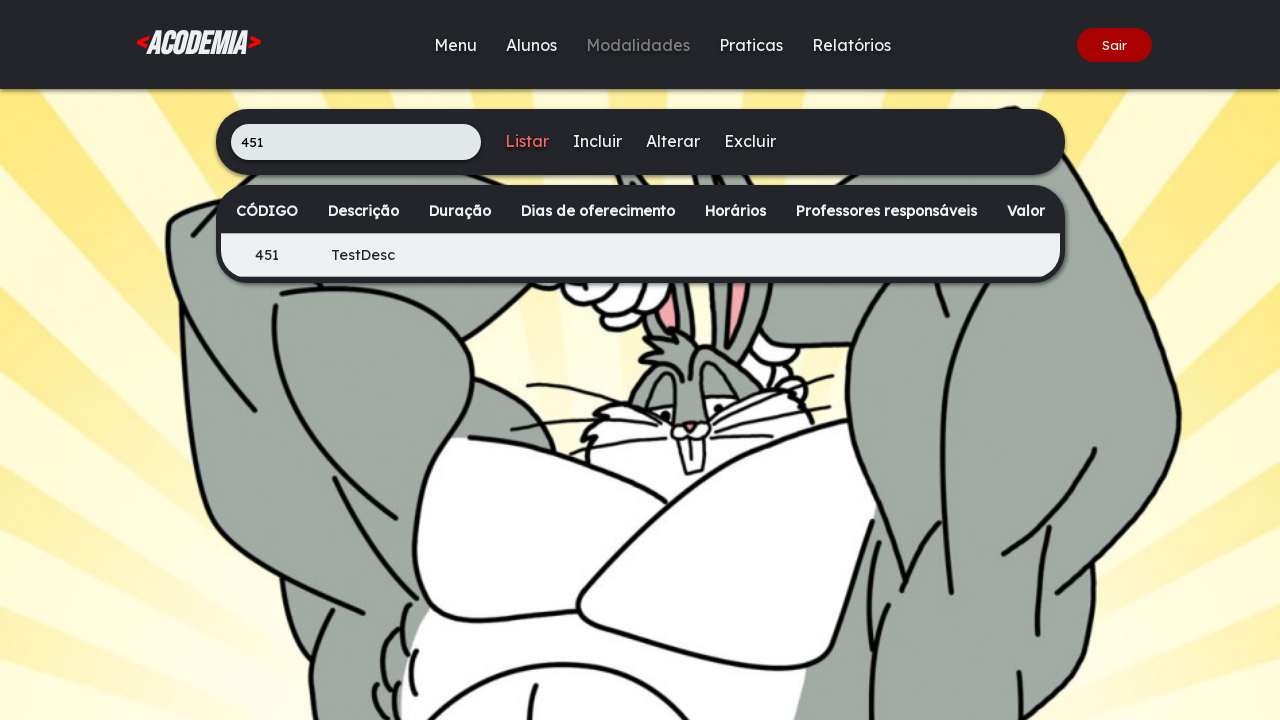

Set viewport to desktop resolution (1920x1080)
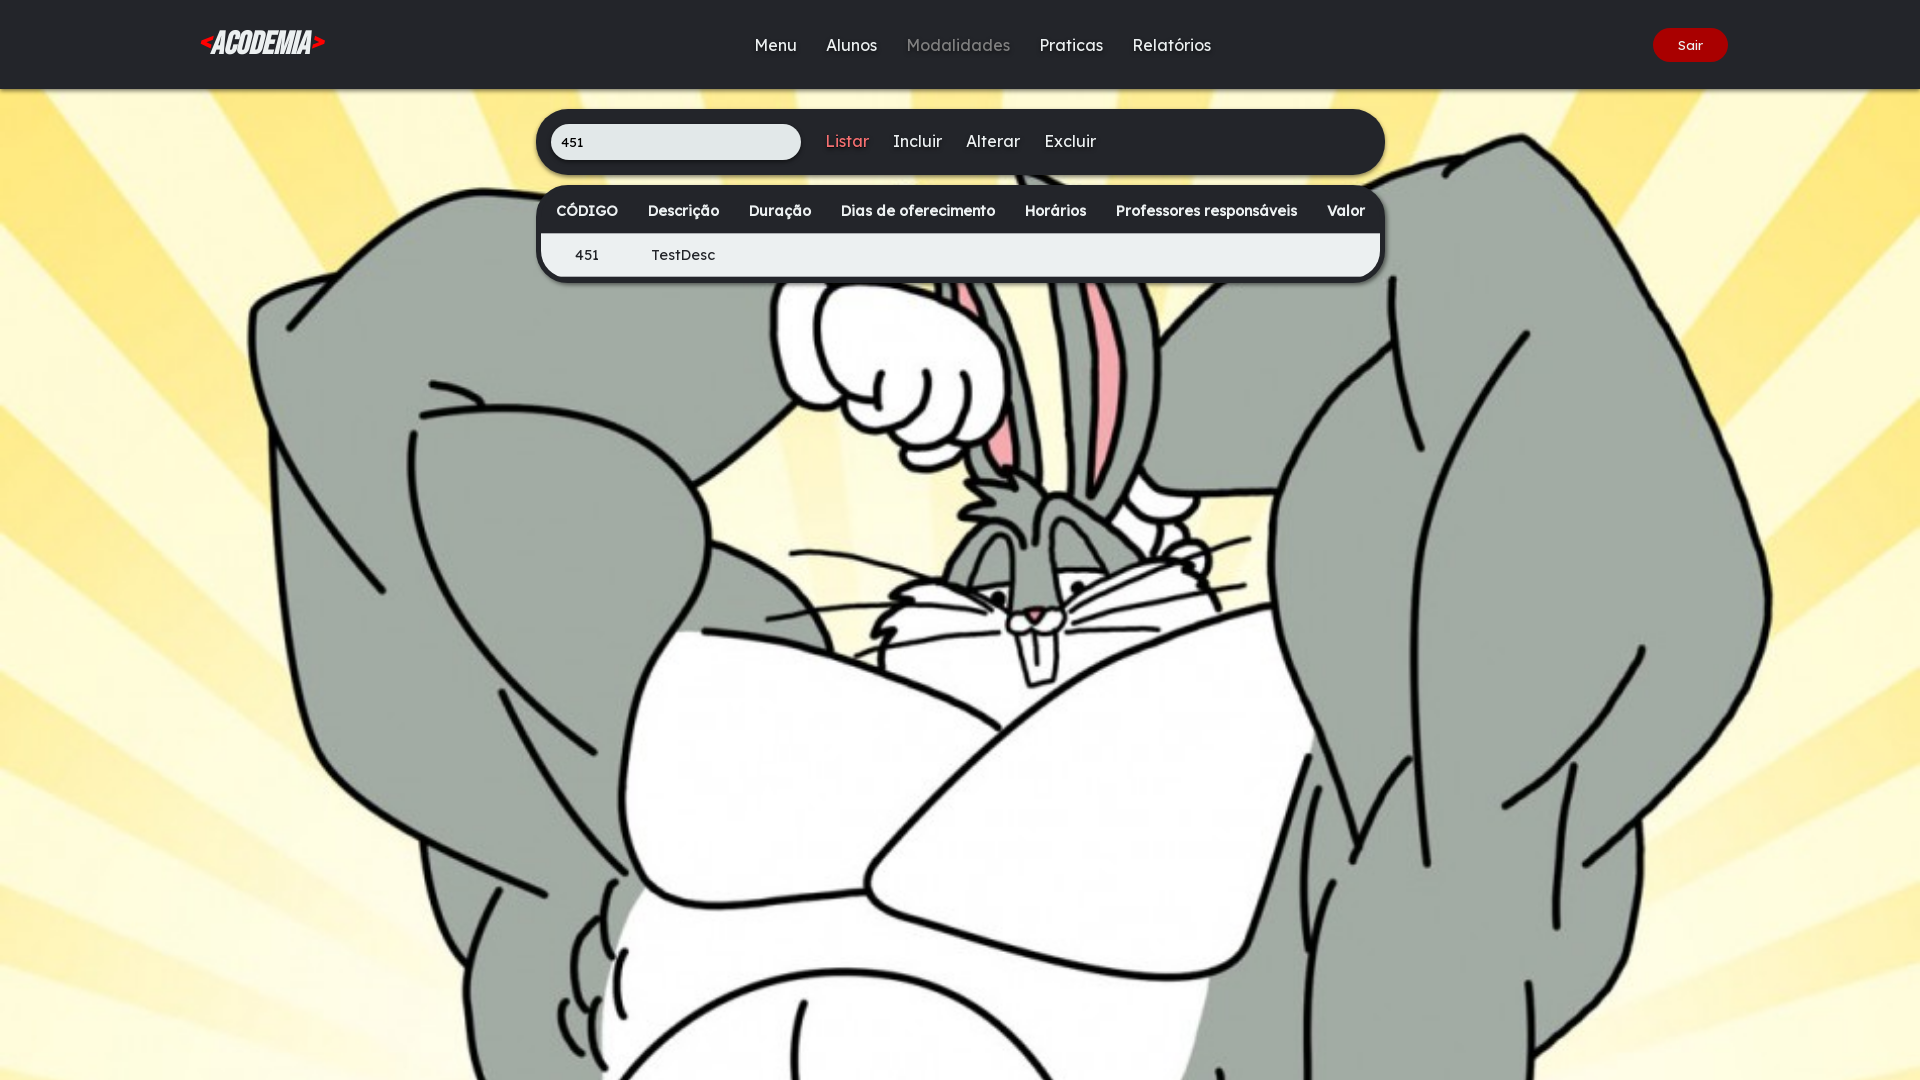

Verified description field is visible at desktop resolution
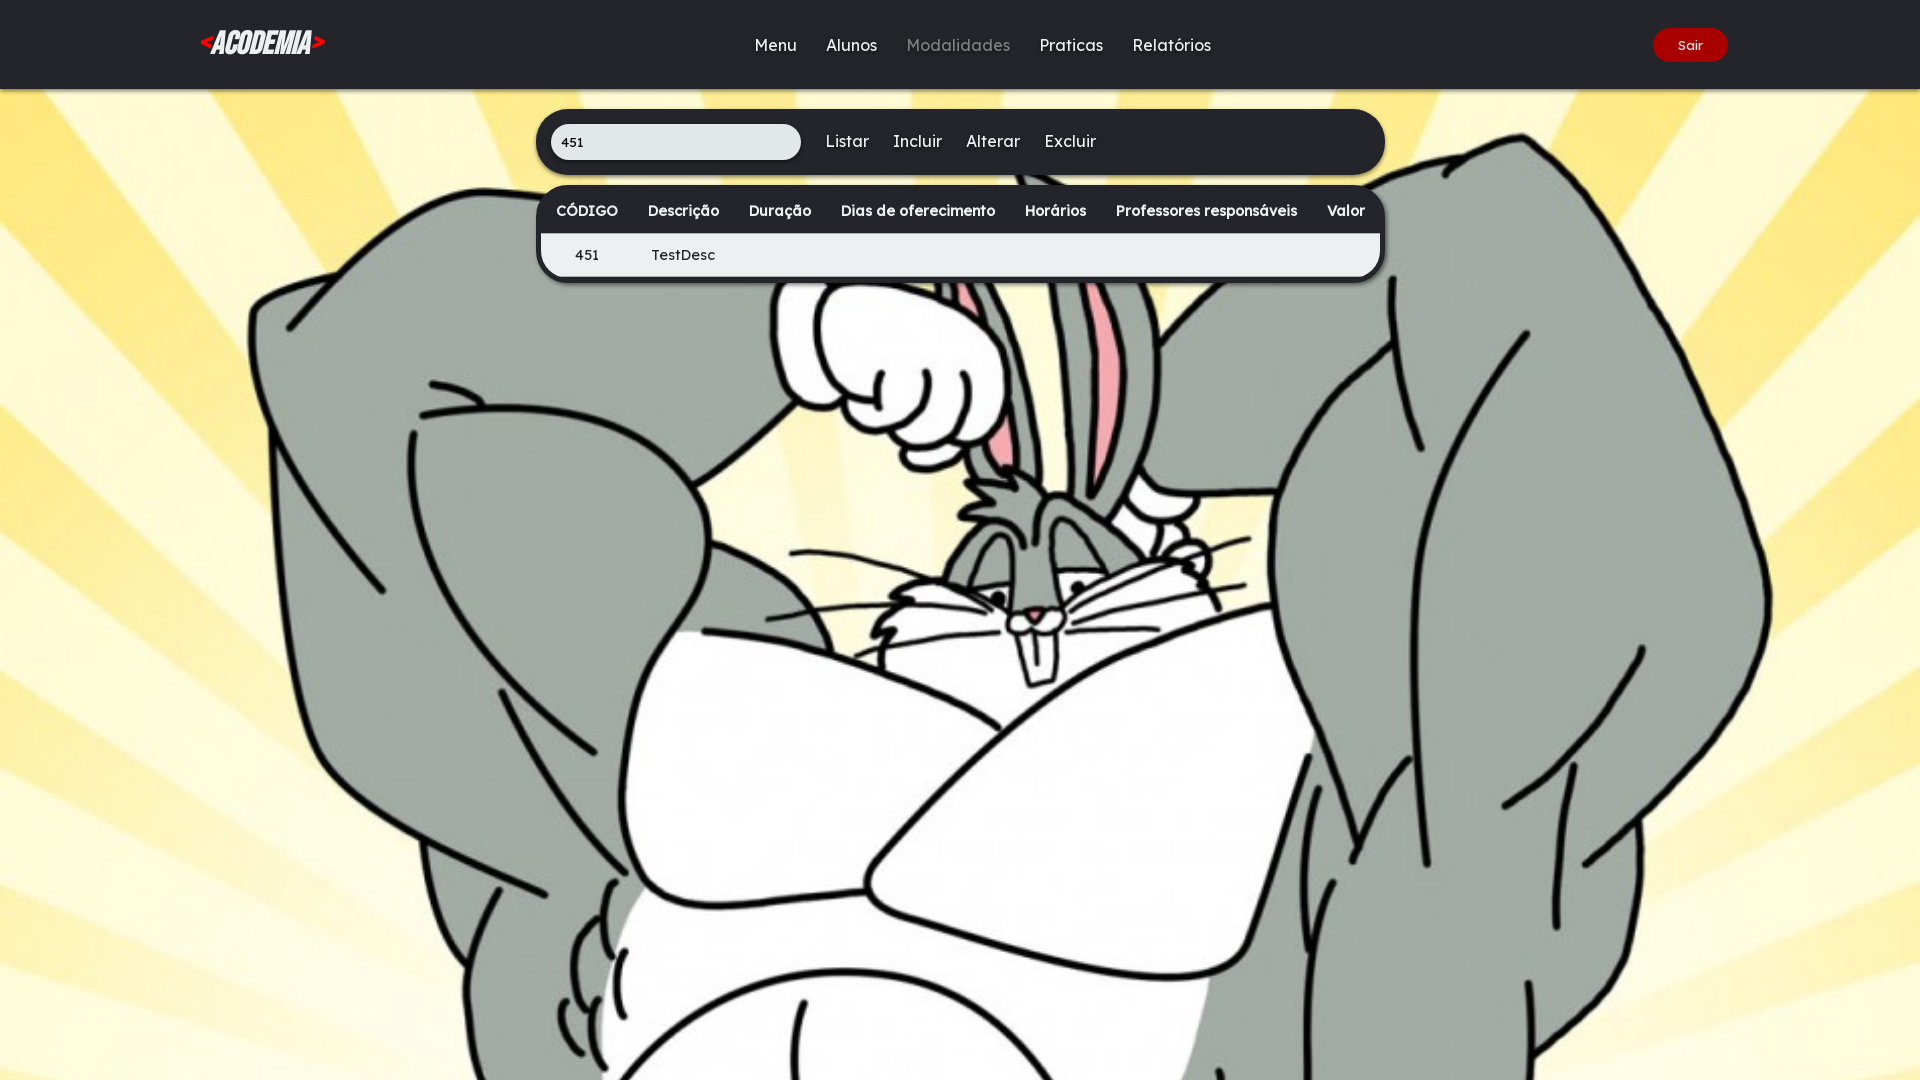

Set viewport to tablet landscape resolution (1024x768)
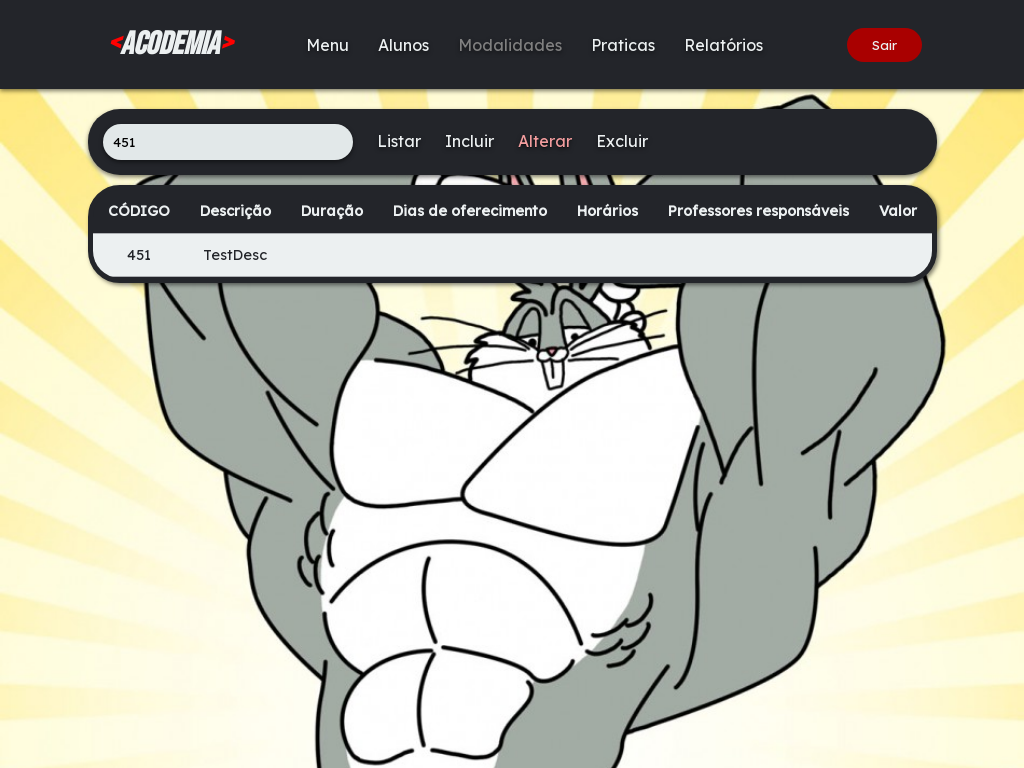

Set viewport to tablet portrait resolution (768x1024)
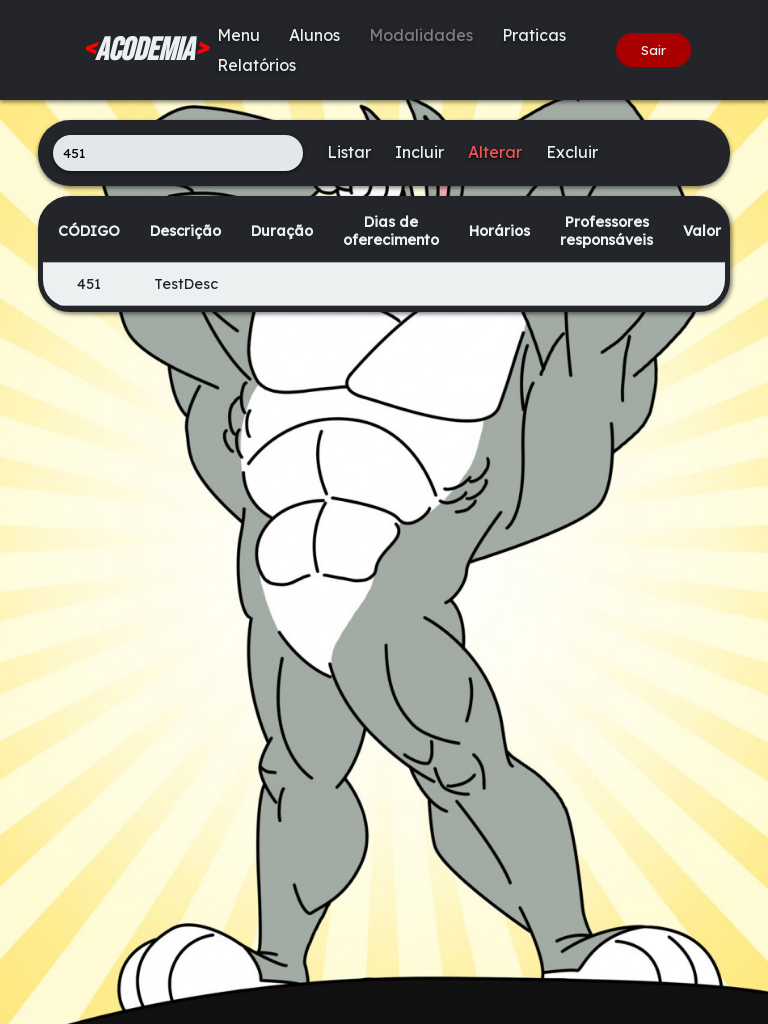

Set viewport to mobile resolution (375x812)
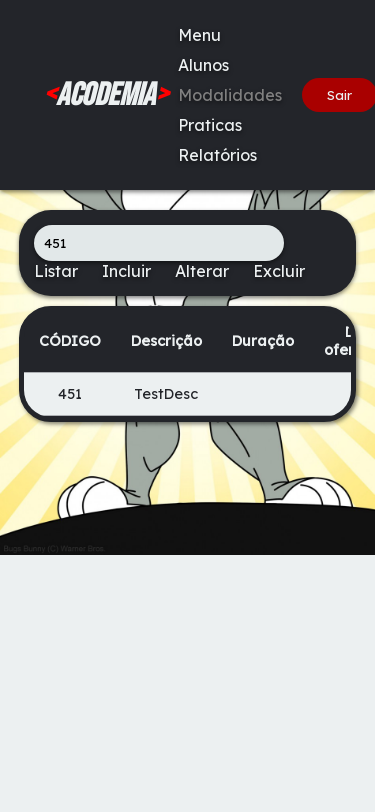

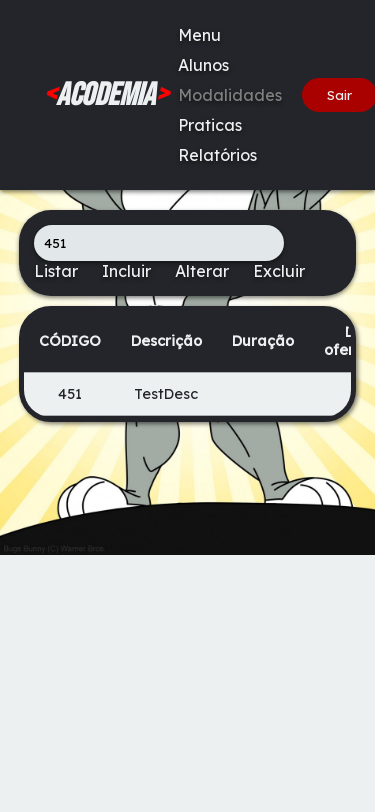